Tests the Zappos homepage search functionality by entering a search term "Green Shoes" and submitting the search form.

Starting URL: https://www.zappos.com

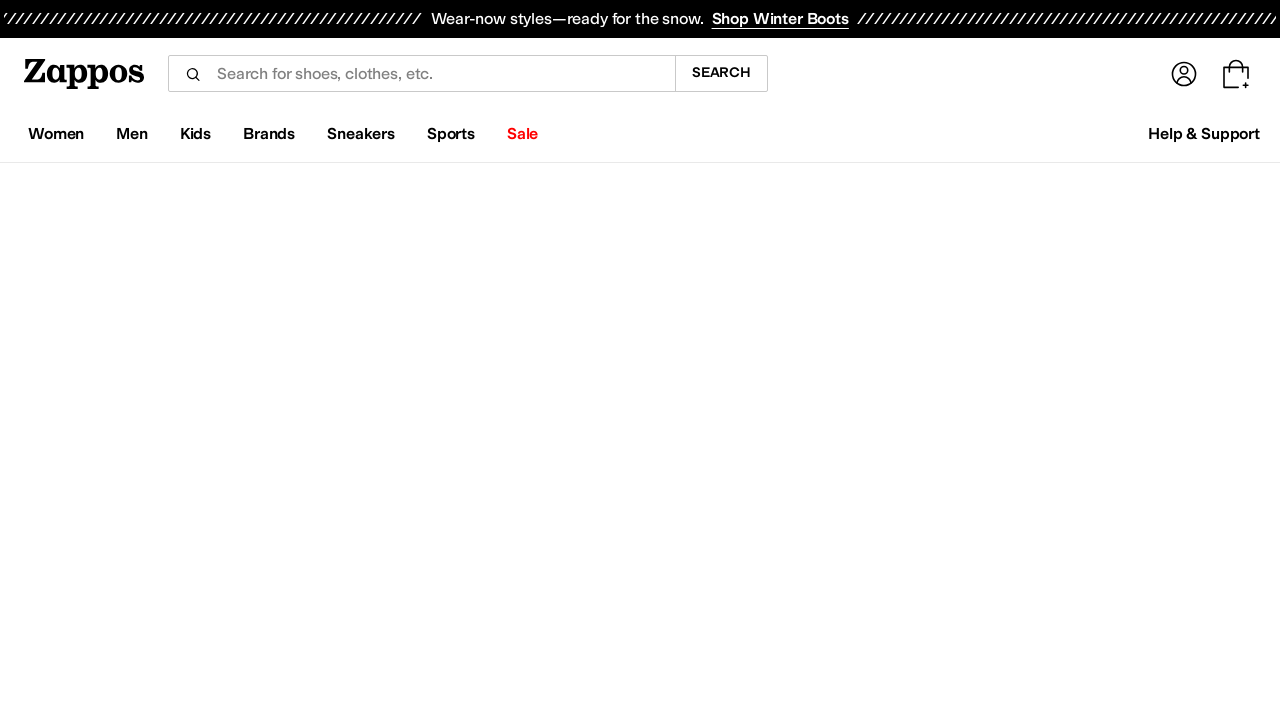

Filled search input field with 'Green Shoes' on input[name='term']
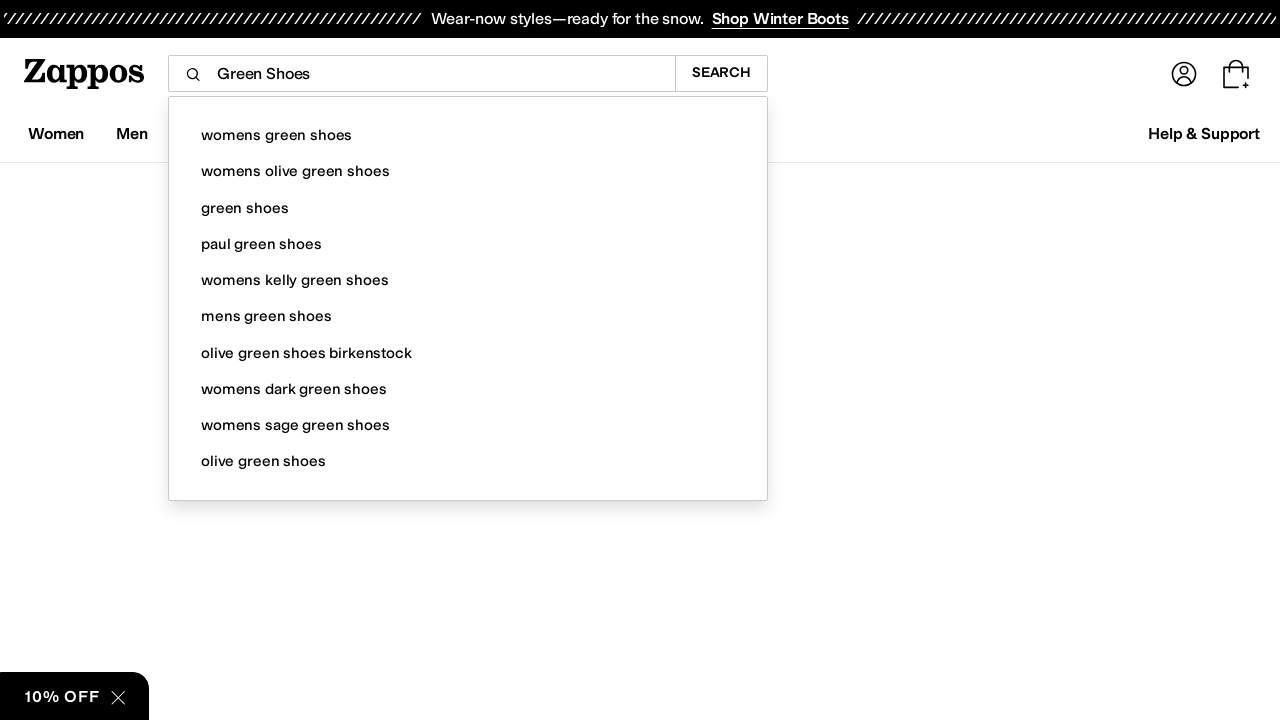

Pressed Enter to submit search form on input[name='term']
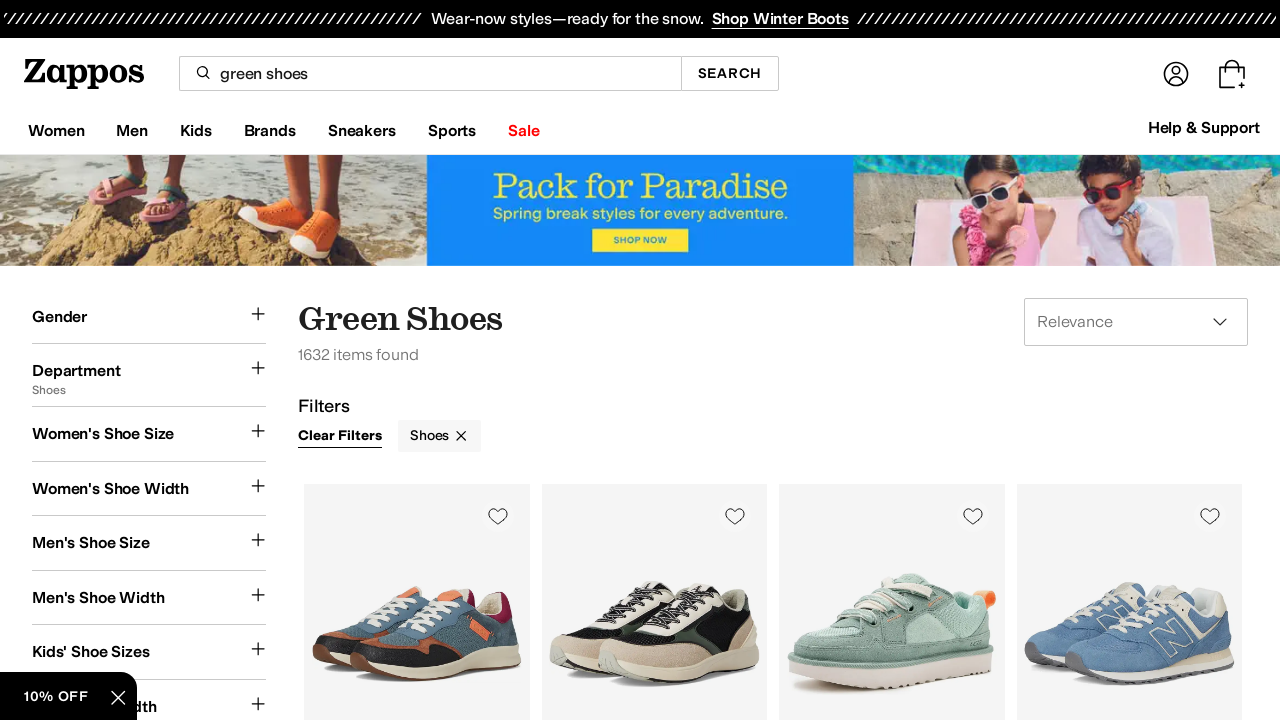

Search results page loaded (networkidle state reached)
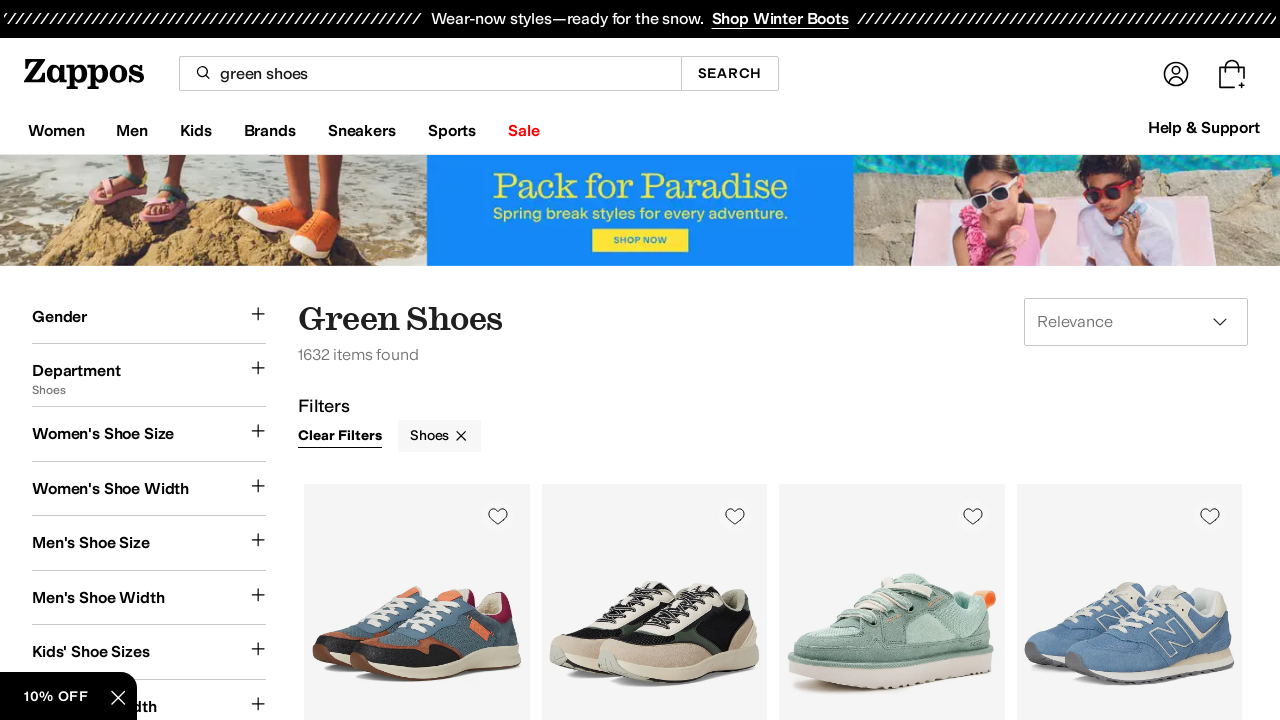

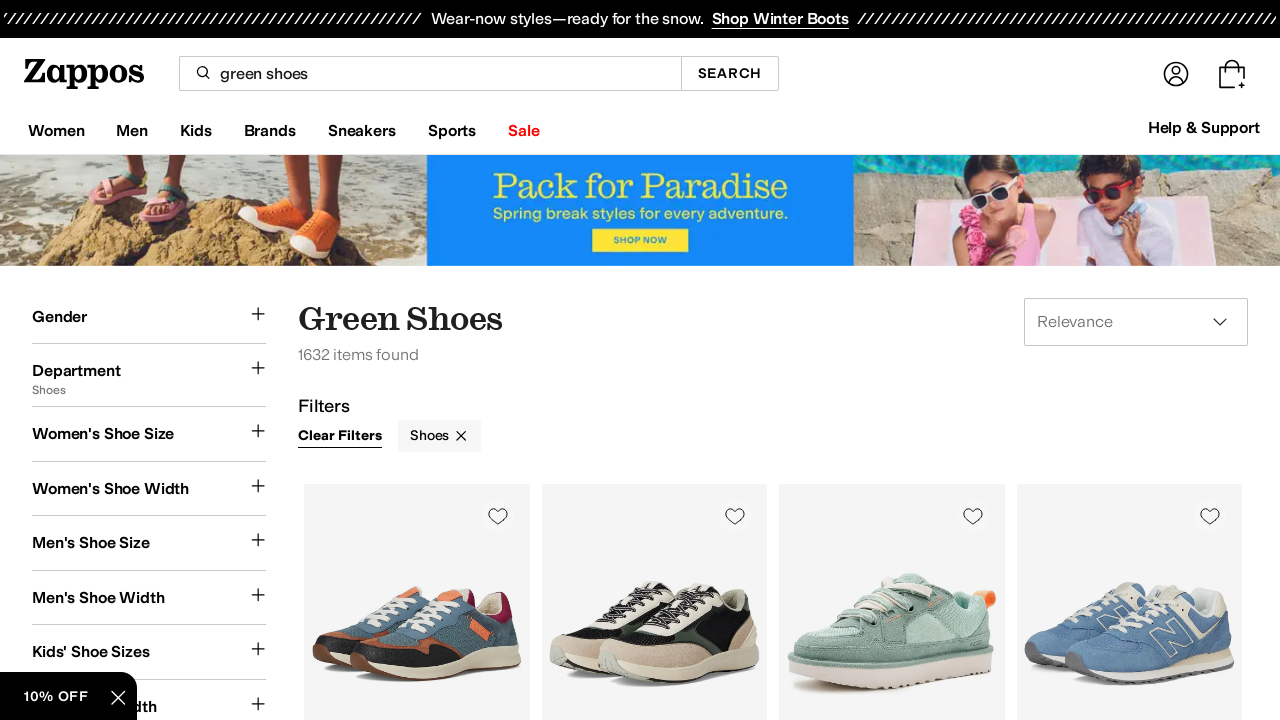